Tests scrolling functionality and verifies table data by scrolling to a specific table, summing values in a column, and comparing with the displayed total

Starting URL: https://rahulshettyacademy.com/AutomationPractice/

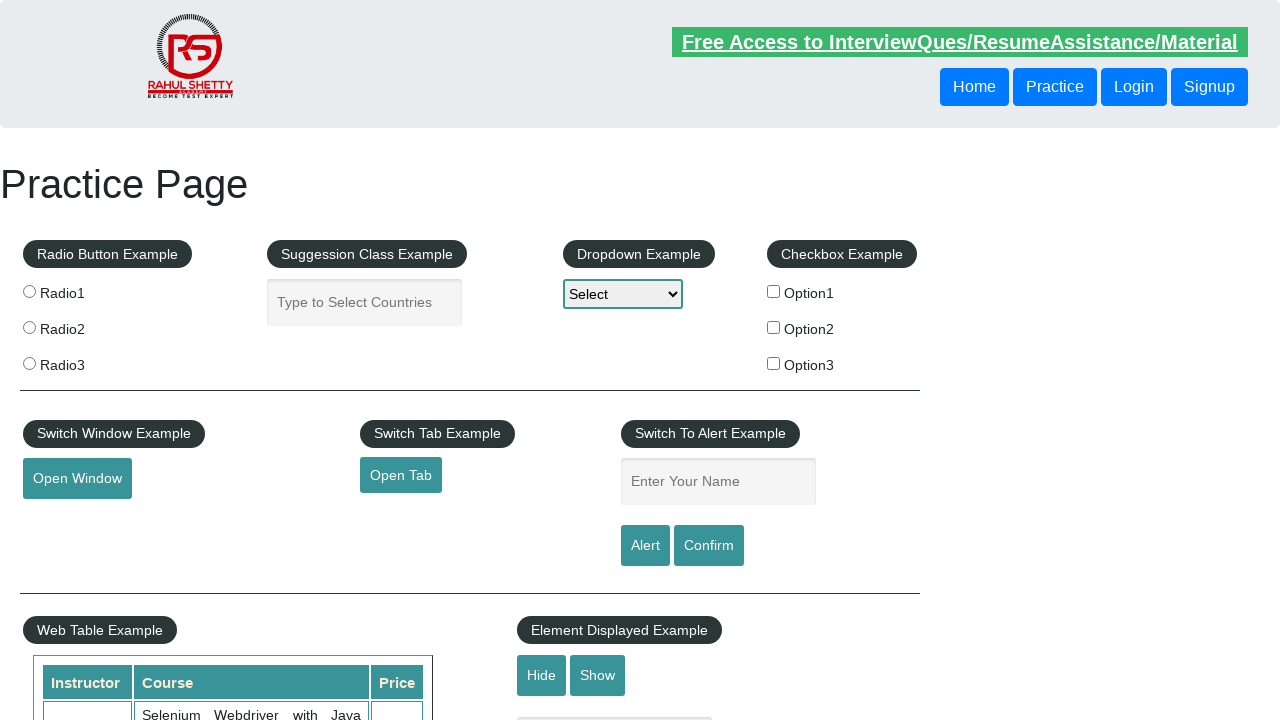

Scrolled down the page by 300 pixels
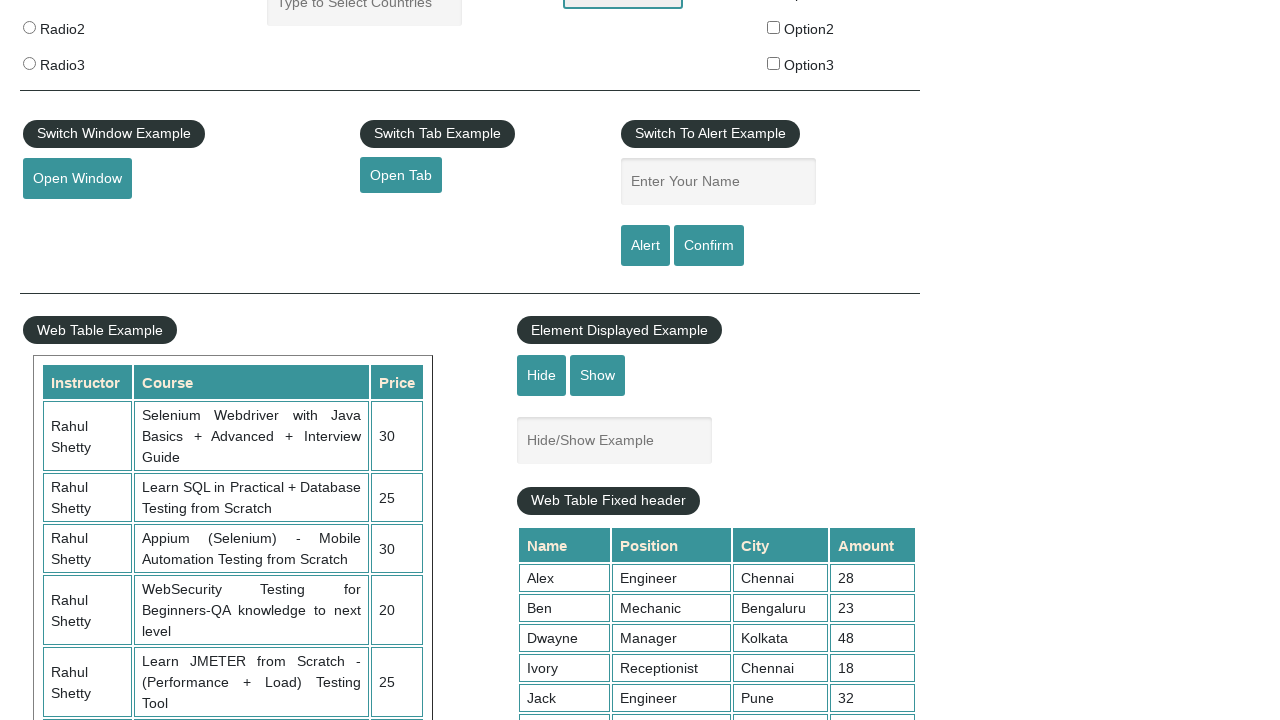

Scrolled within the fixed table container to position 5000
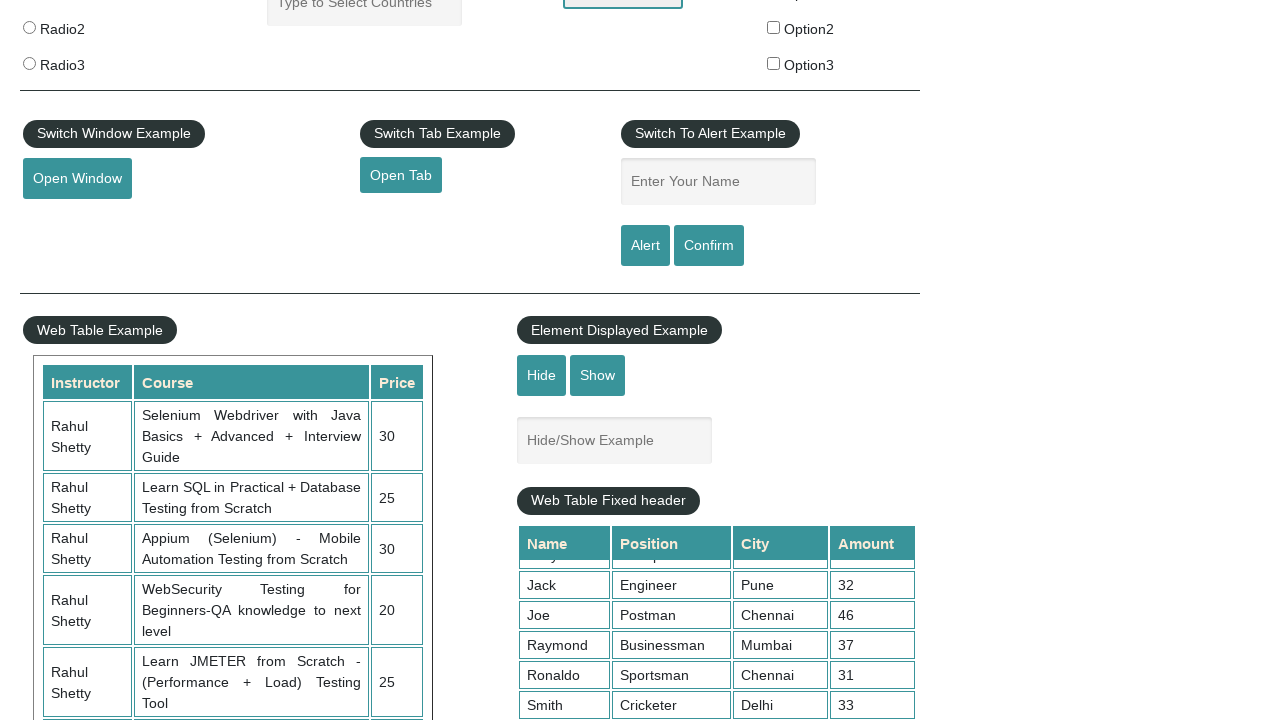

Located all values in the 4th column of the table
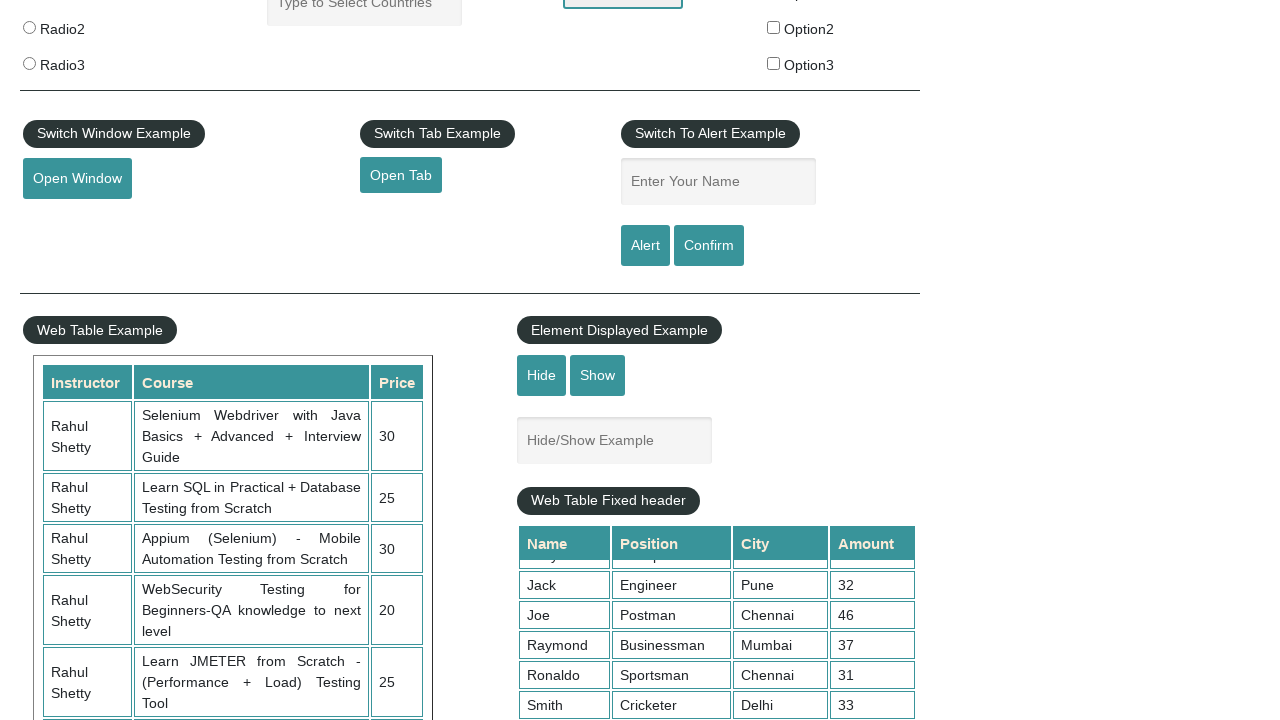

Calculated sum of all 4th column values: 296
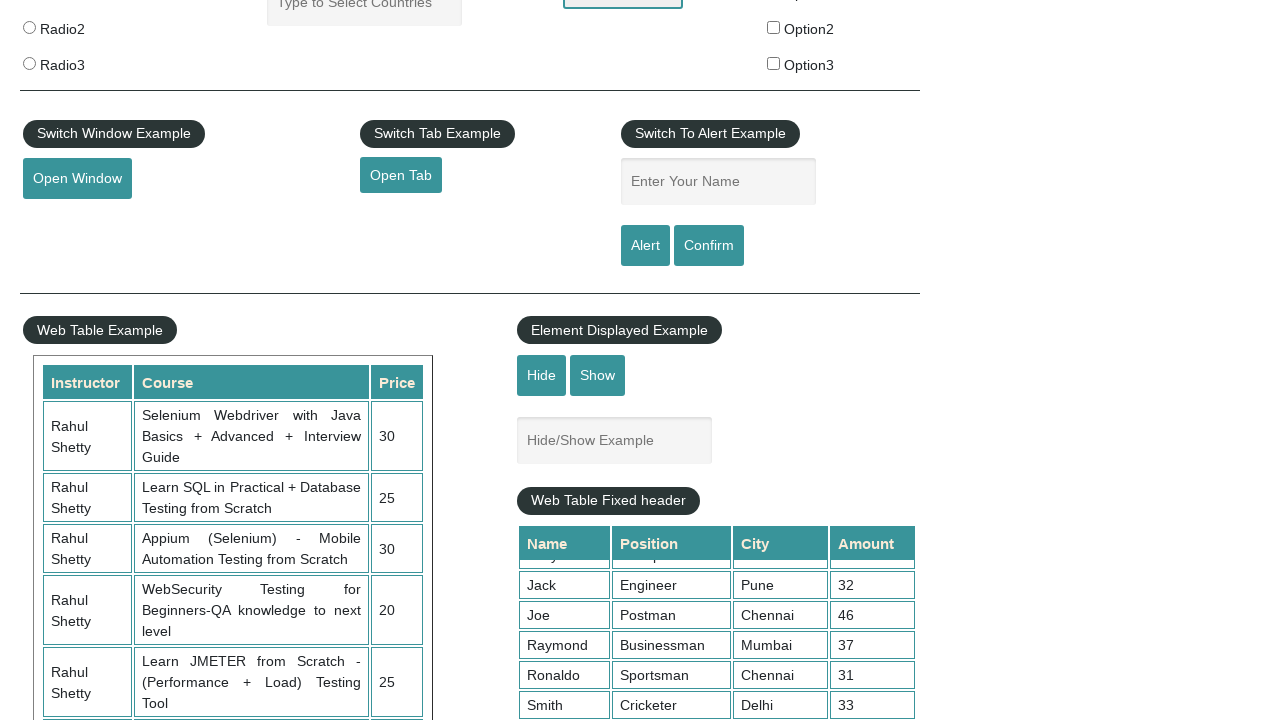

Retrieved the displayed total amount from the page
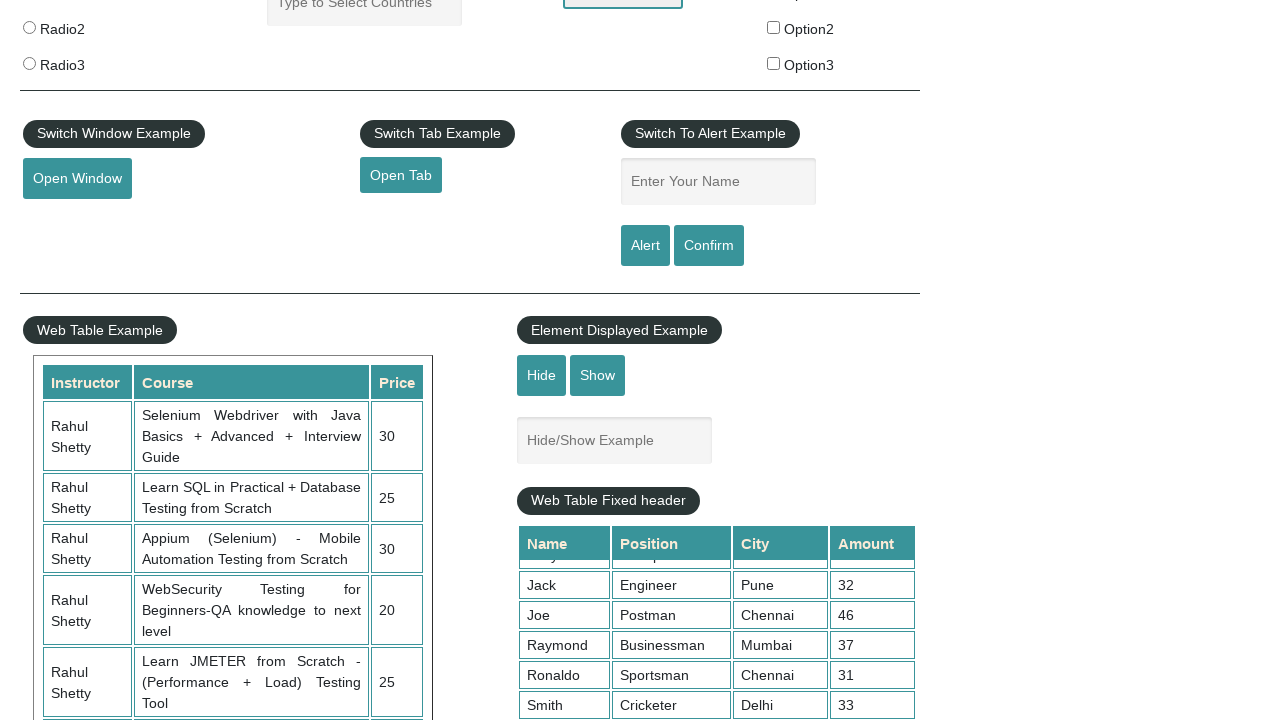

Extracted total amount value: 296
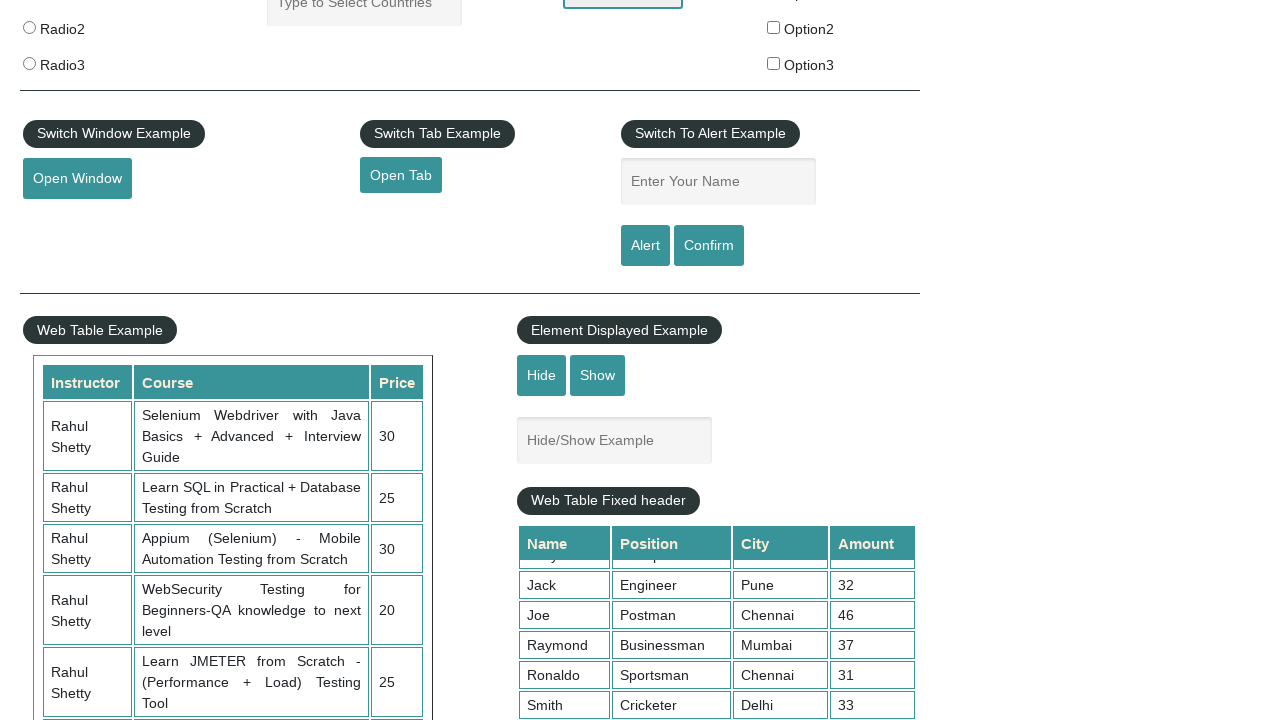

Verified that calculated sum (296) matches displayed total (296)
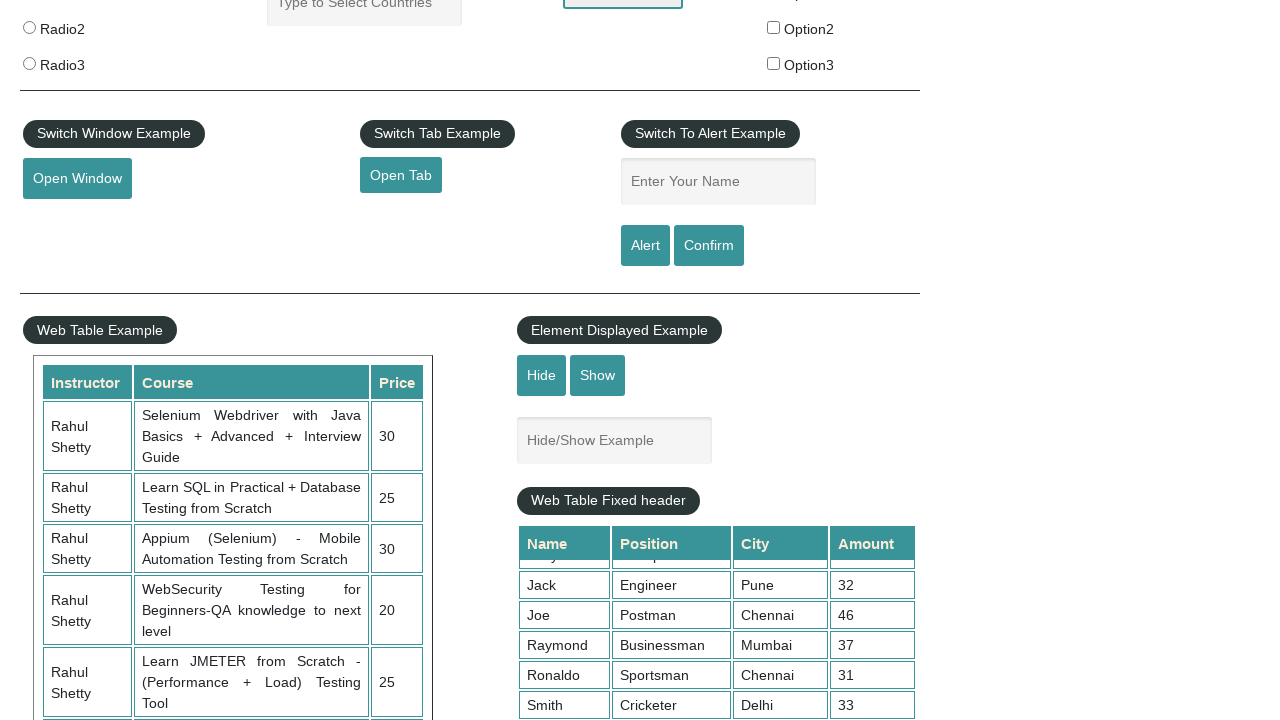

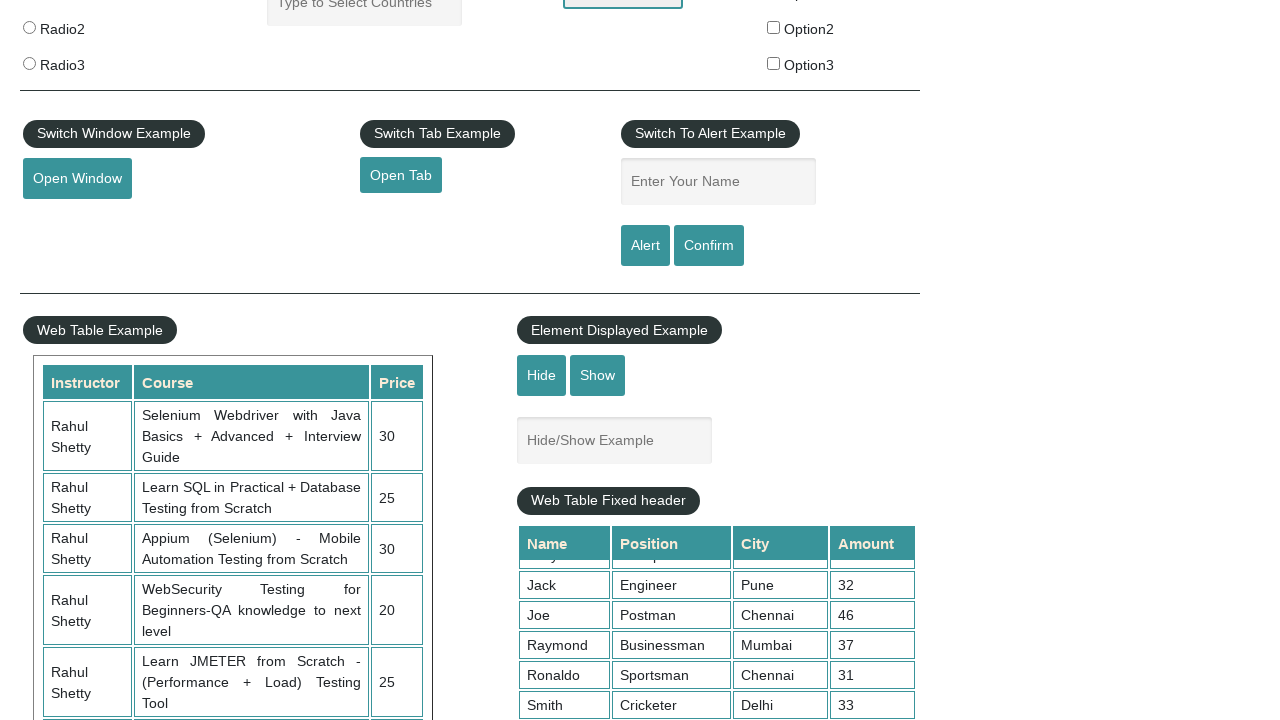